Solves a math problem on a form by reading a value, calculating the result, filling the answer field, selecting checkboxes, and submitting the form

Starting URL: http://suninjuly.github.io/math.html

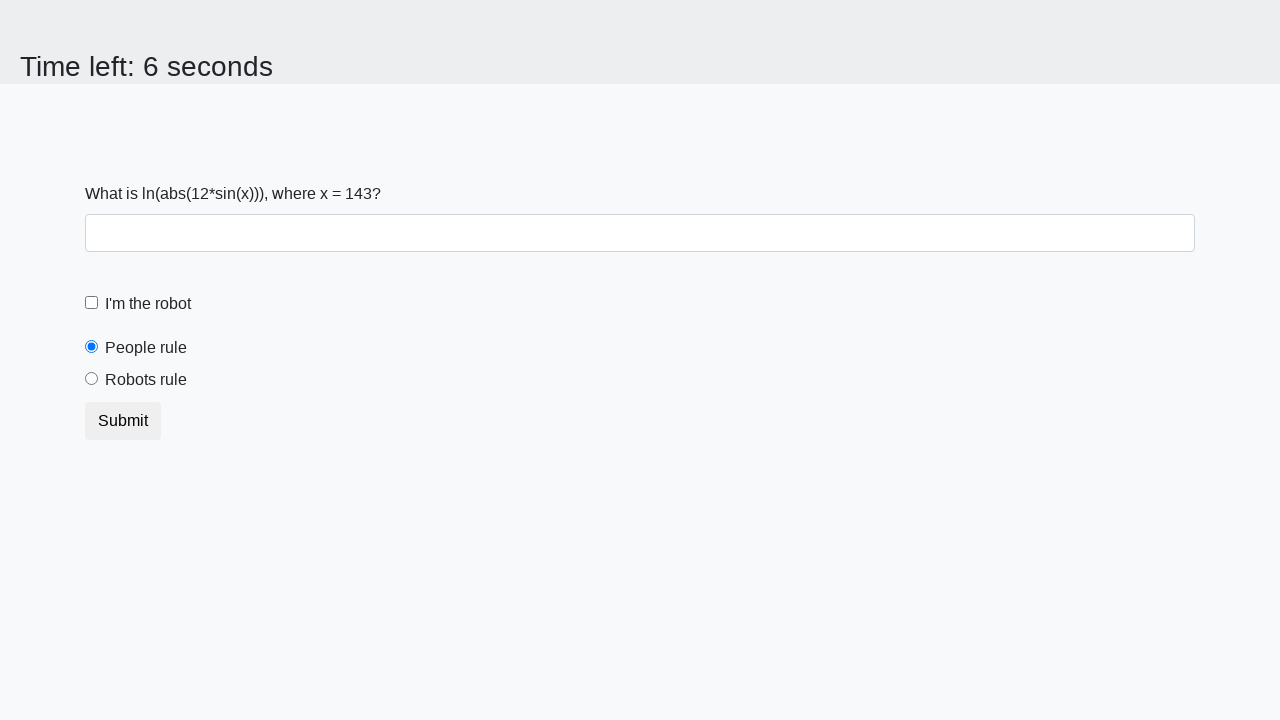

Located the input value element
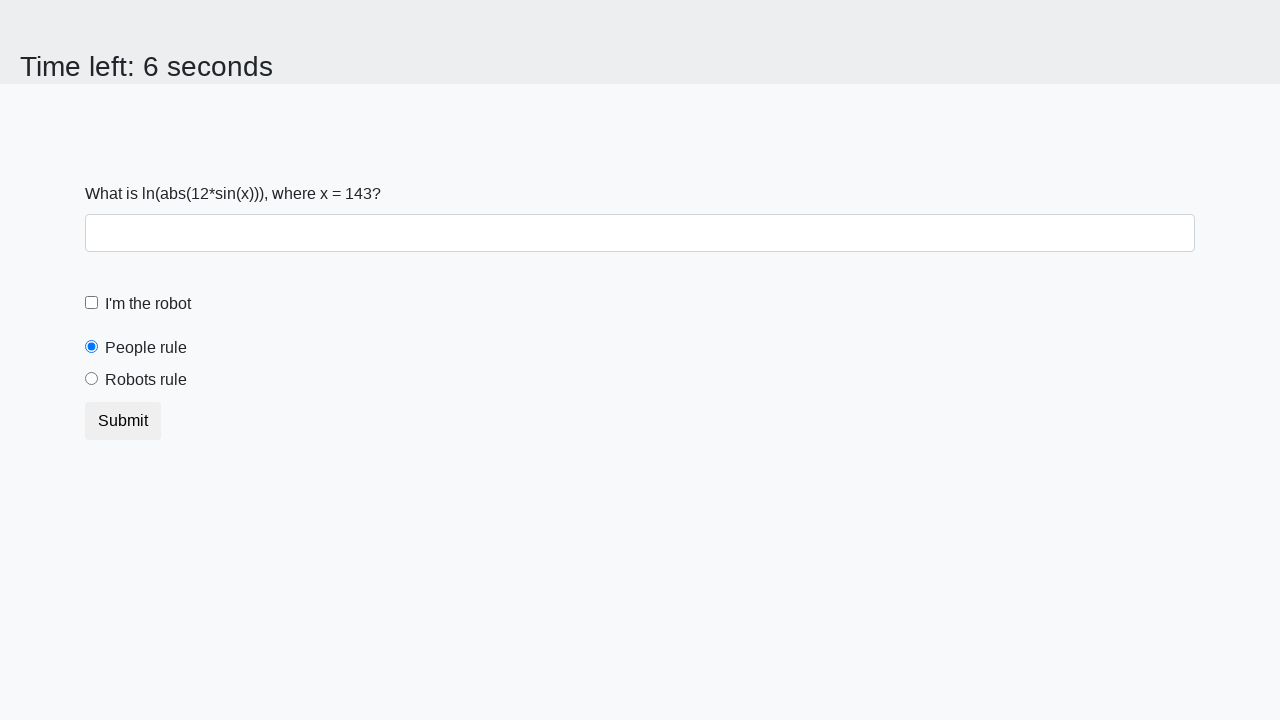

Read input value from element: 143
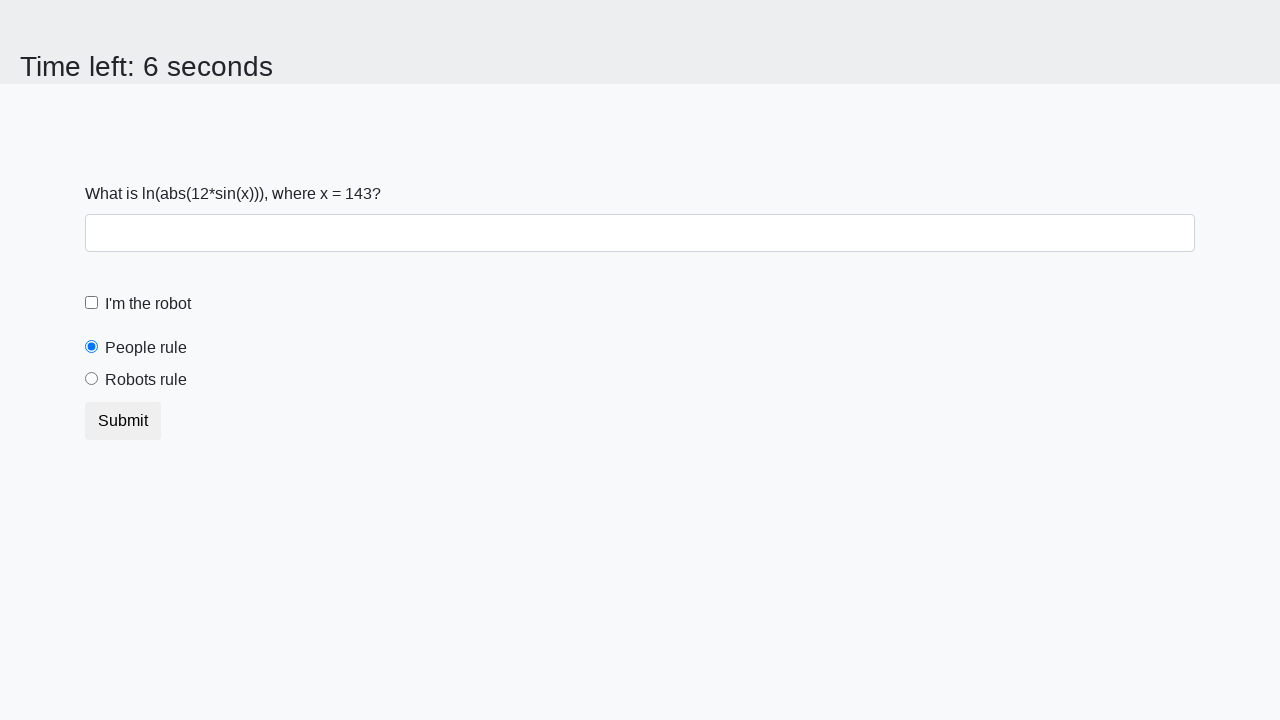

Calculated math result: 2.4832506402346826
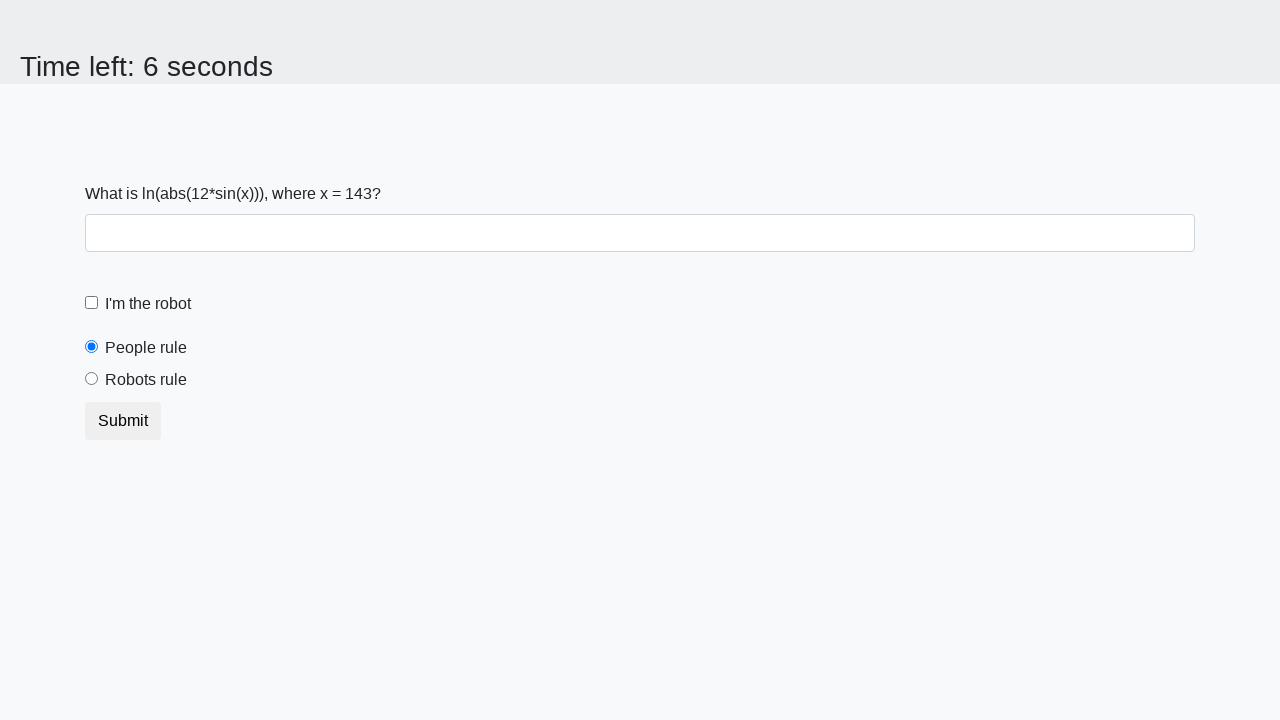

Filled answer field with calculated value: 2.4832506402346826 on #answer
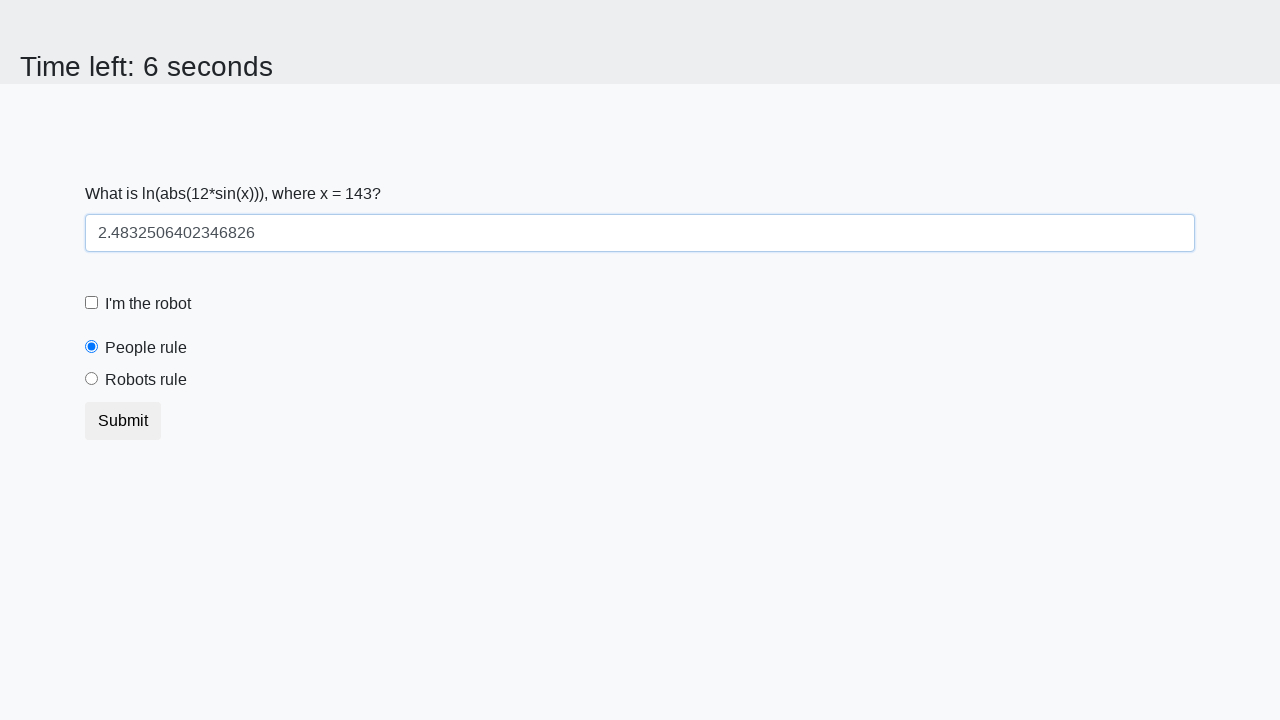

Checked the robot checkbox at (92, 303) on #robotCheckbox
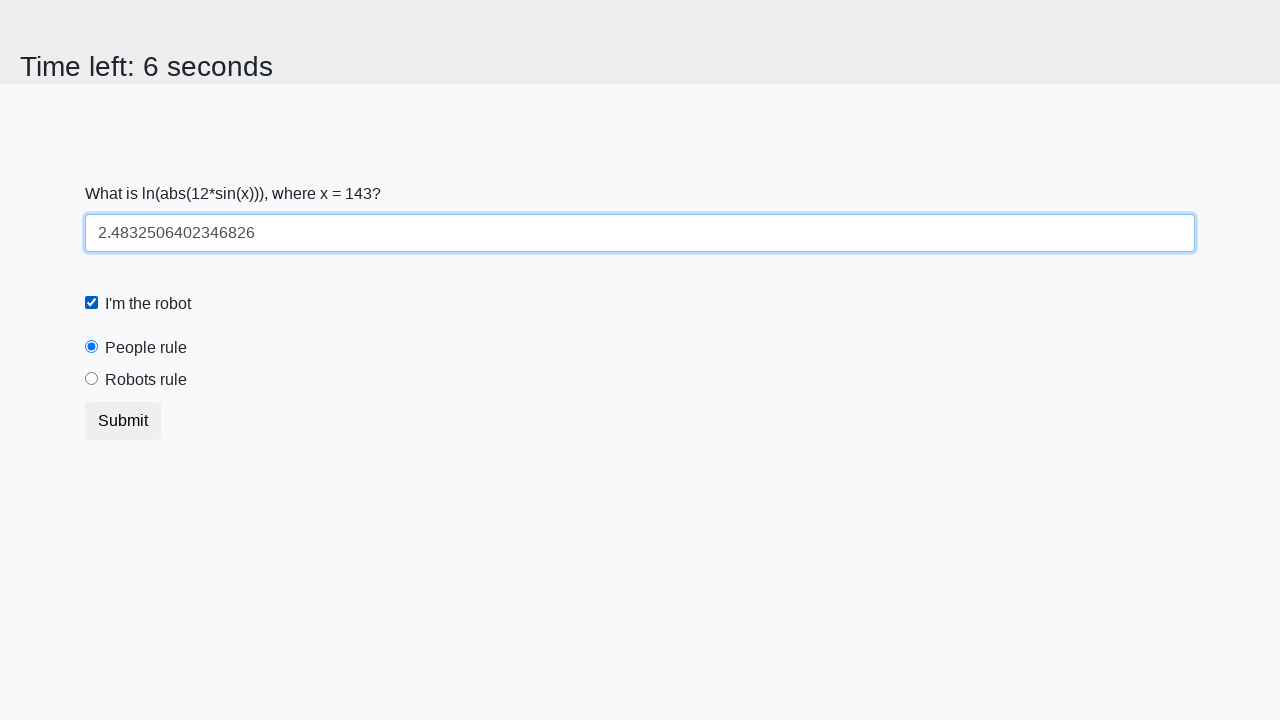

Selected the 'robots rule' radio button at (146, 380) on [for='robotsRule']
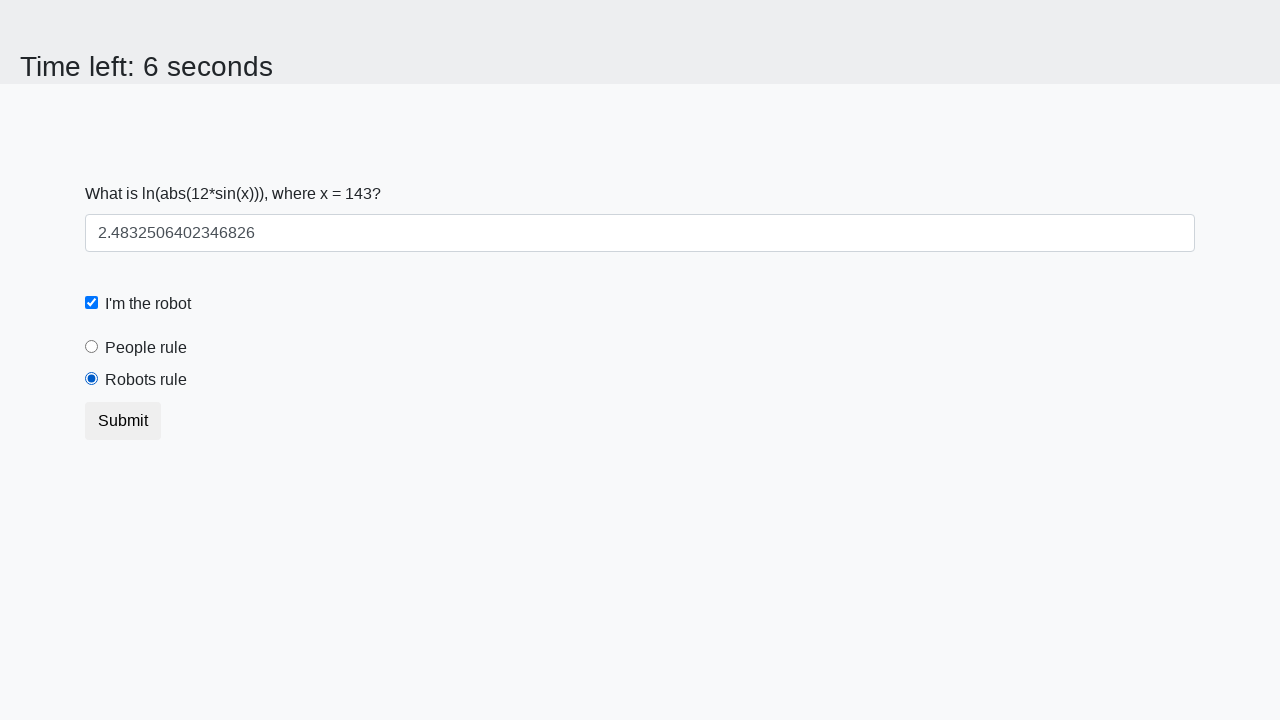

Clicked the submit button to submit the form at (123, 421) on button.btn
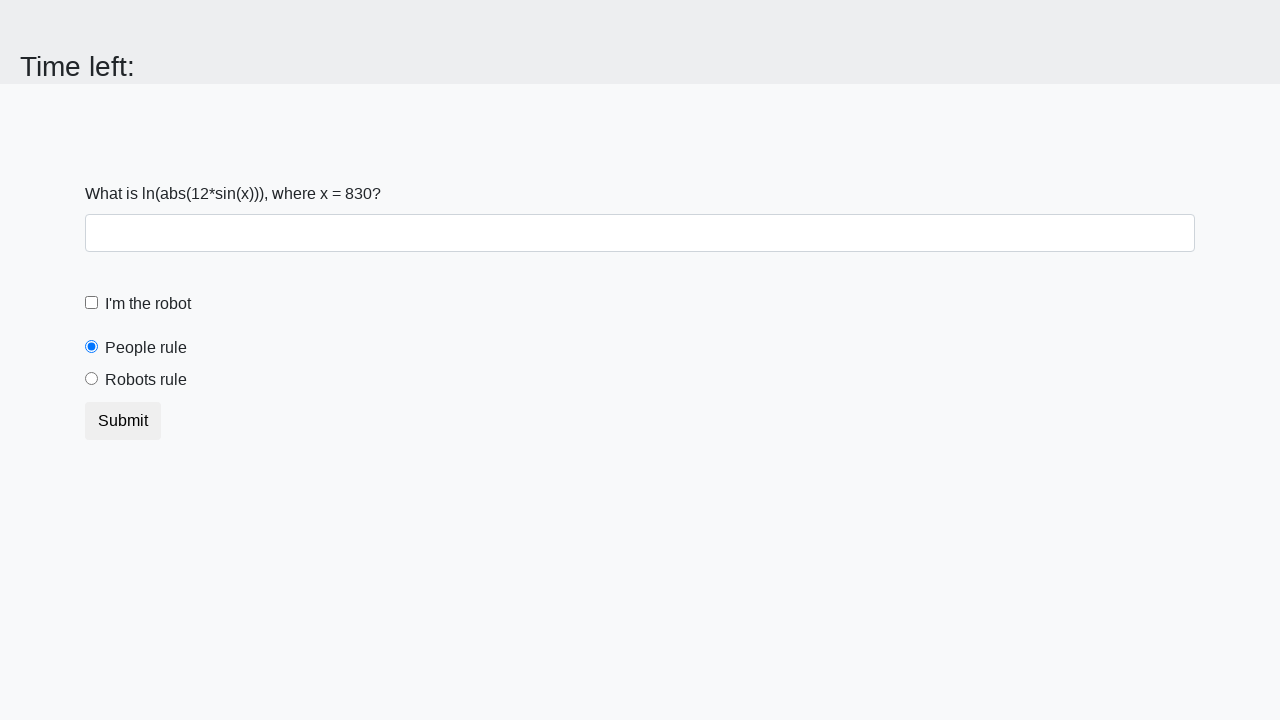

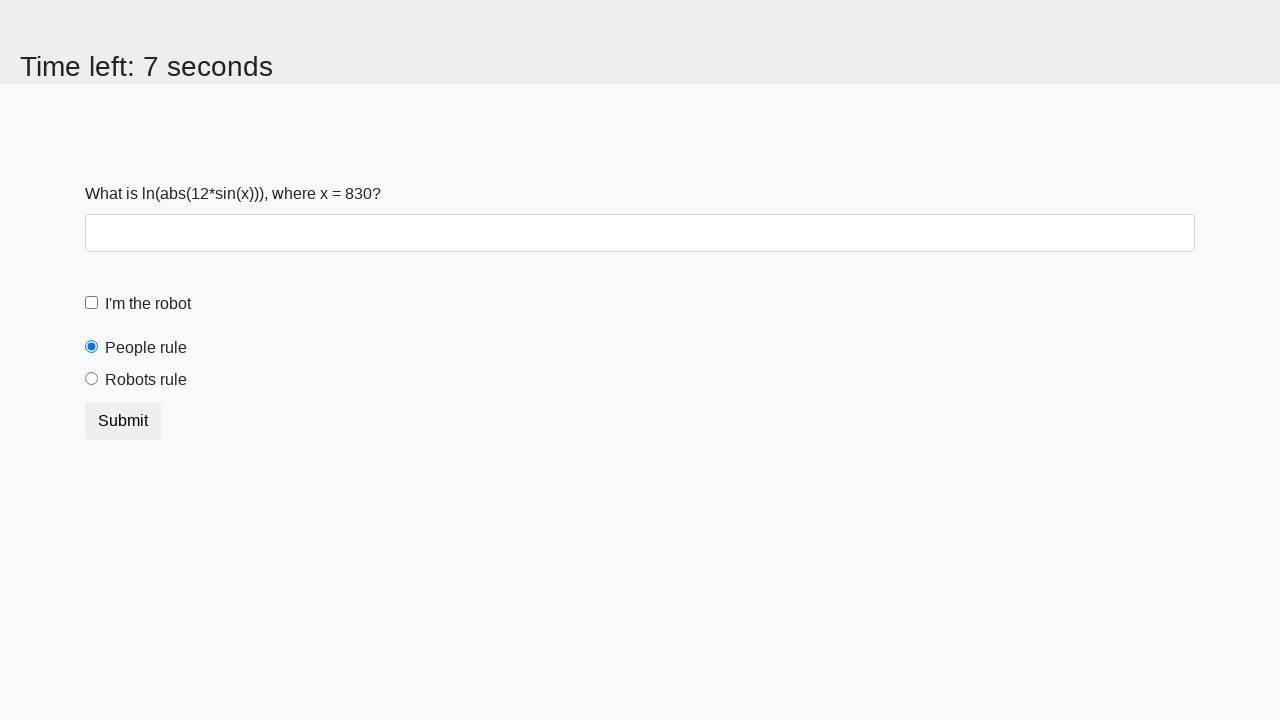